Tests clicking through a sequence of simple buttons and verifies the success message is displayed

Starting URL: https://testpages.herokuapp.com/styled/dynamic-buttons-simple.html

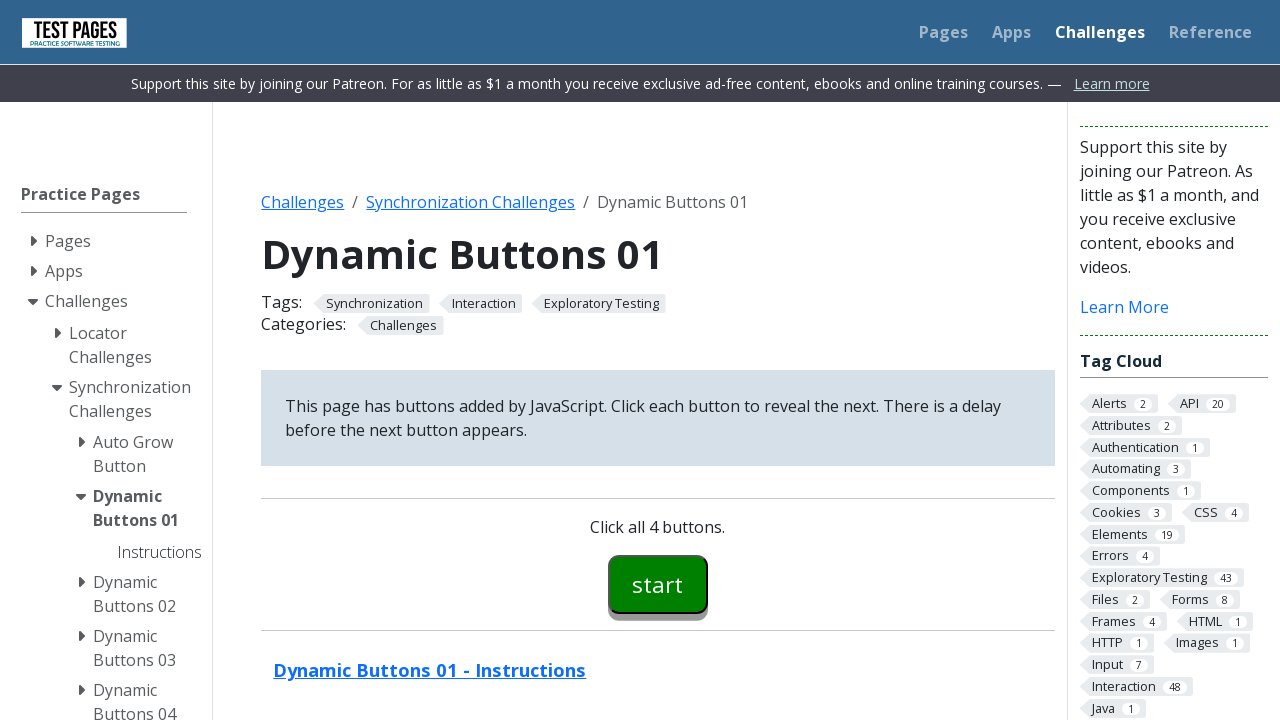

Clicked button00 at (658, 584) on #button00
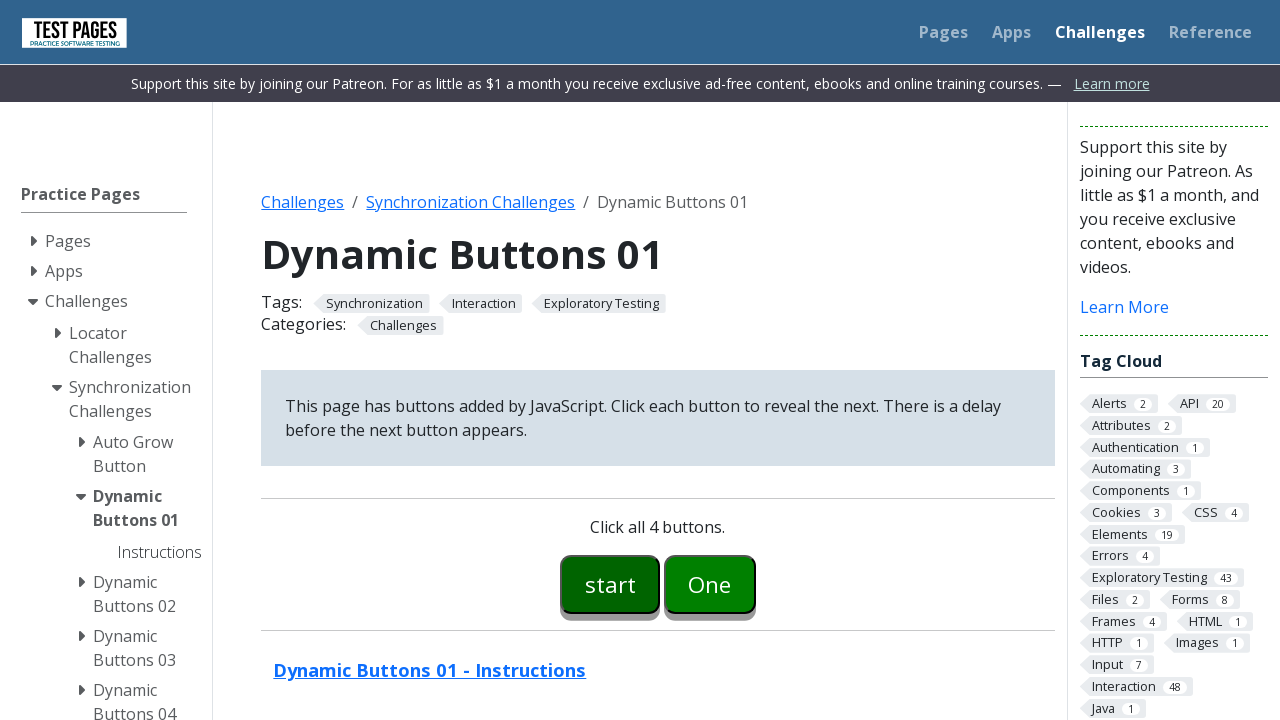

Clicked button01 at (710, 584) on #button01
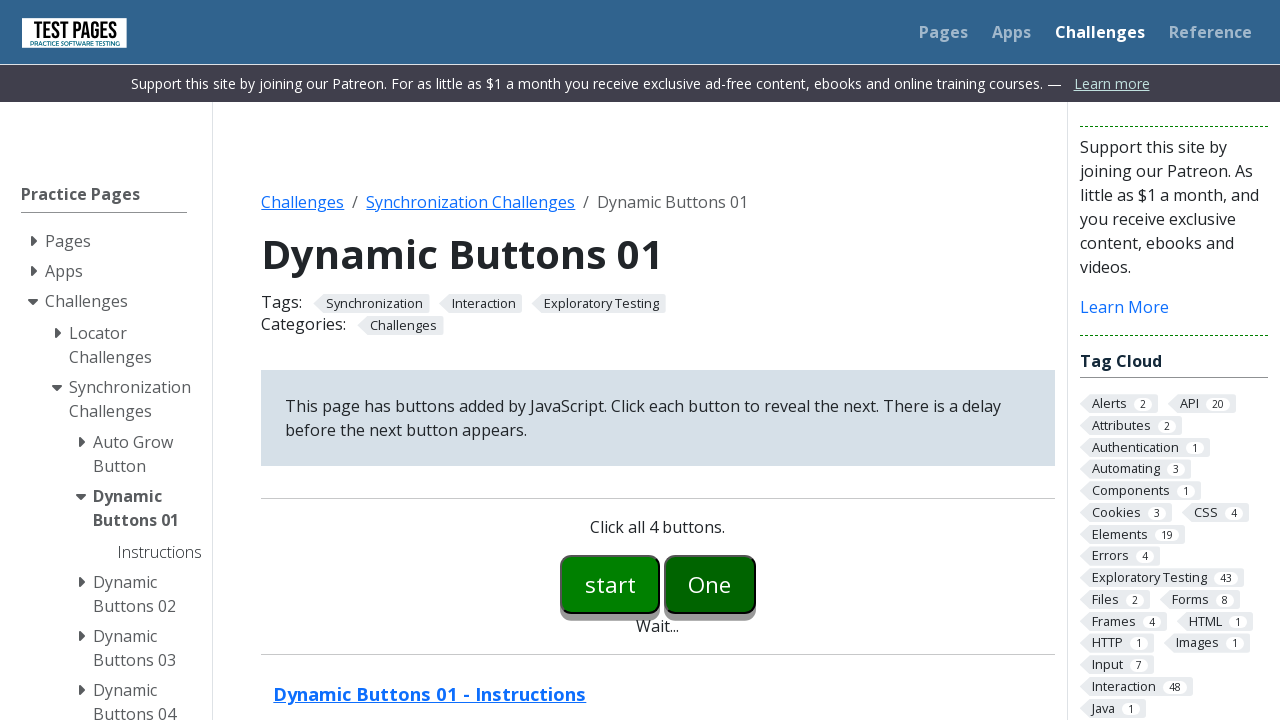

Clicked button02 at (756, 584) on #button02
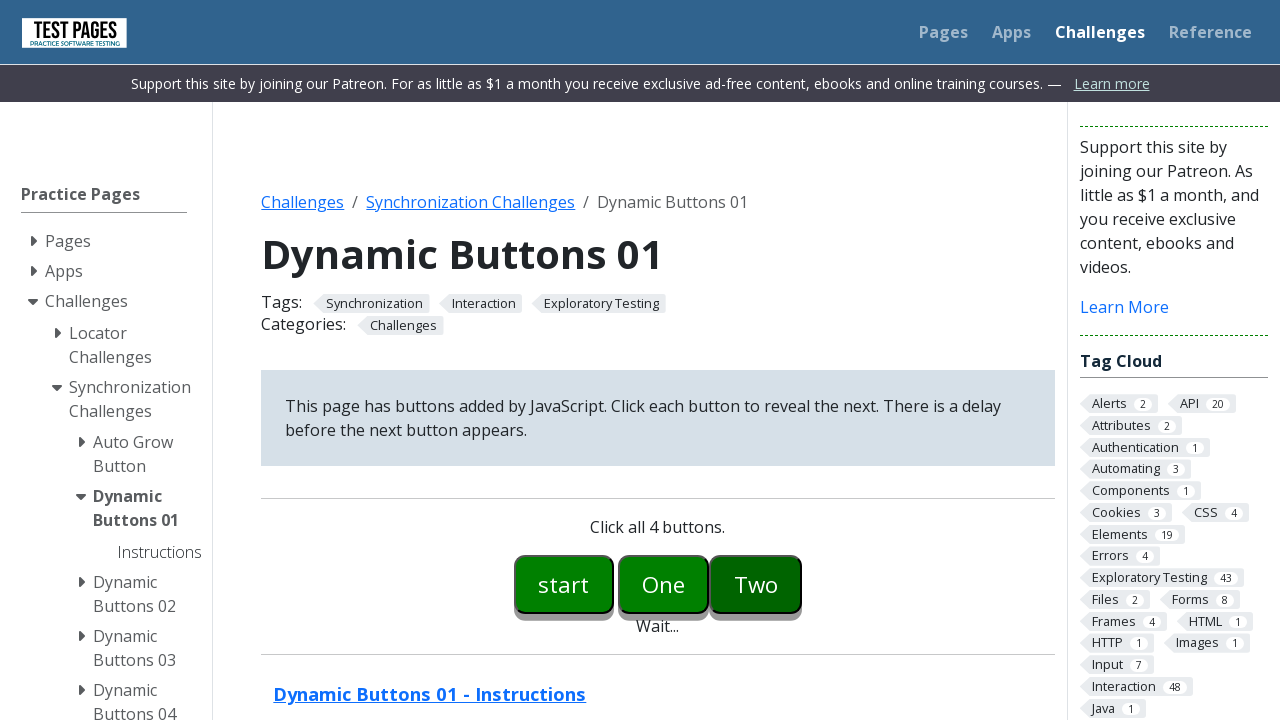

Clicked button03 at (802, 584) on #button03
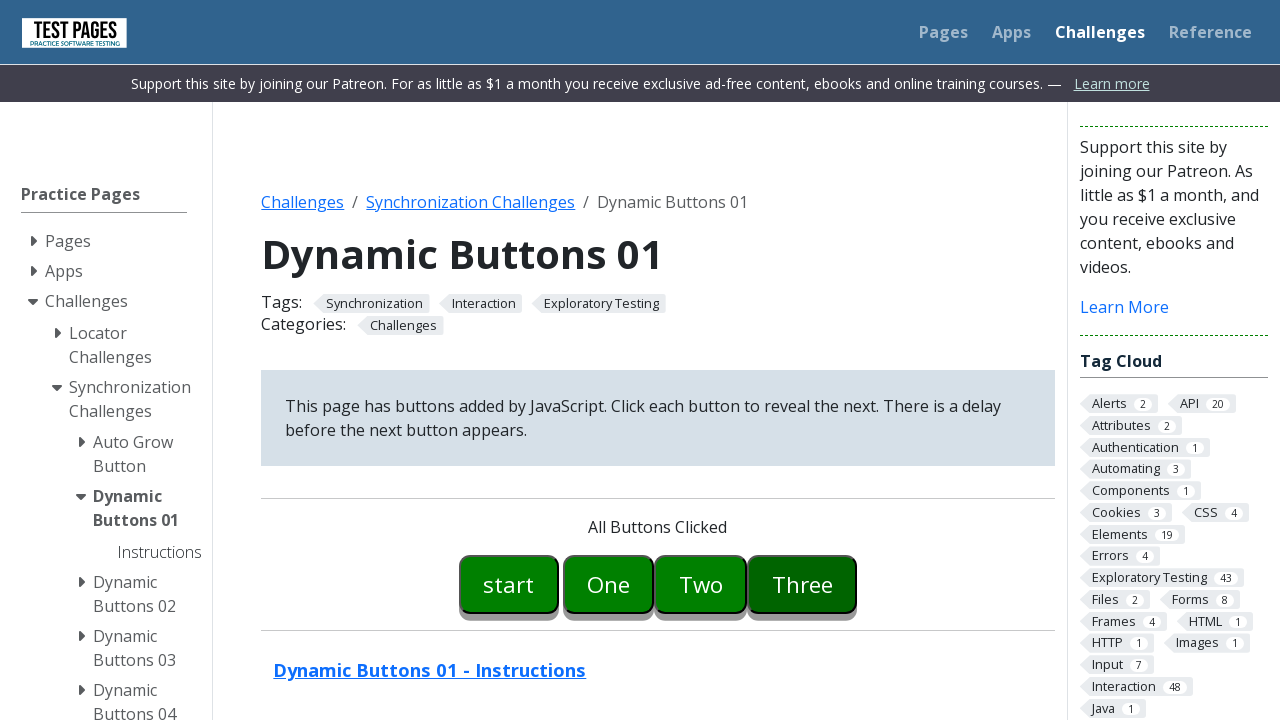

Located success message element
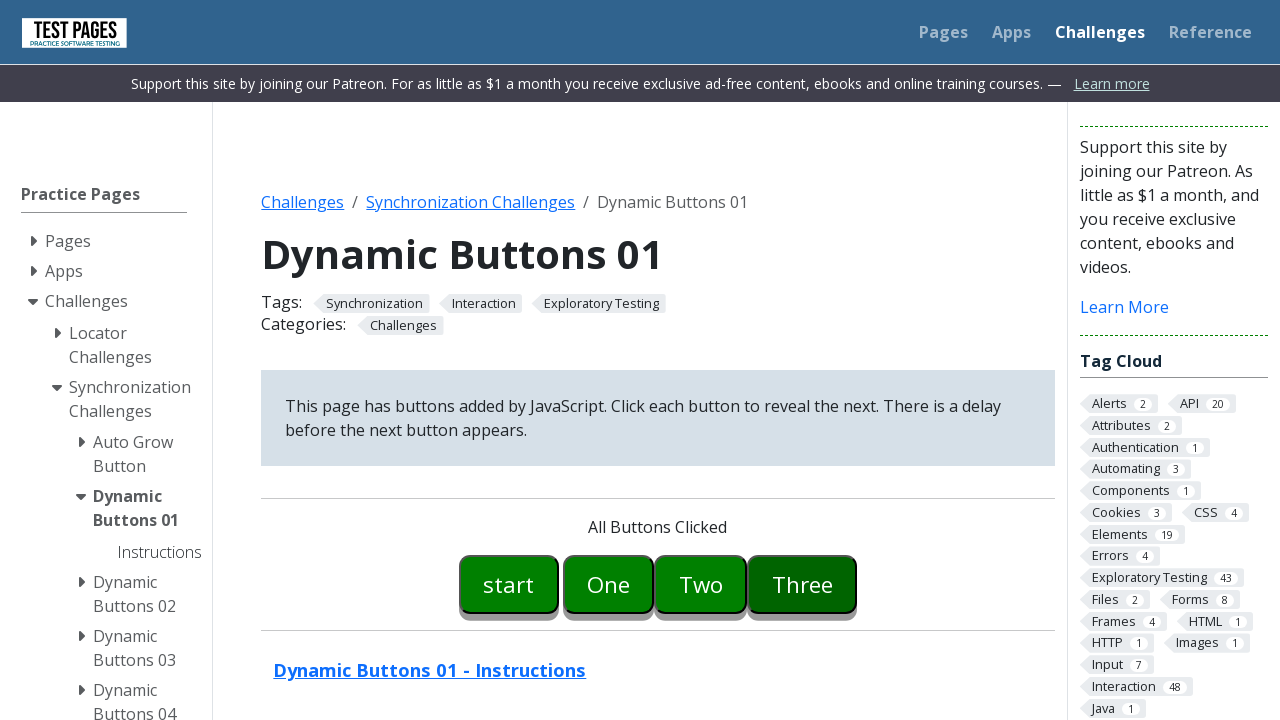

Verified success message is visible
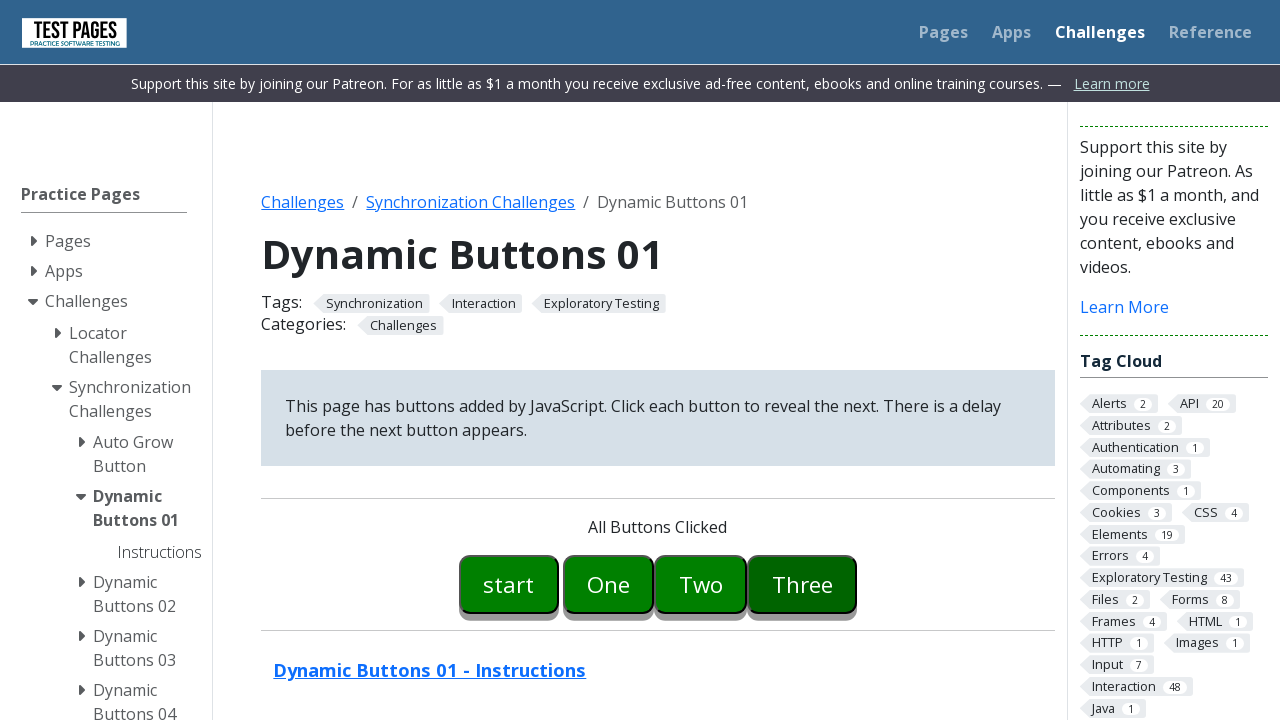

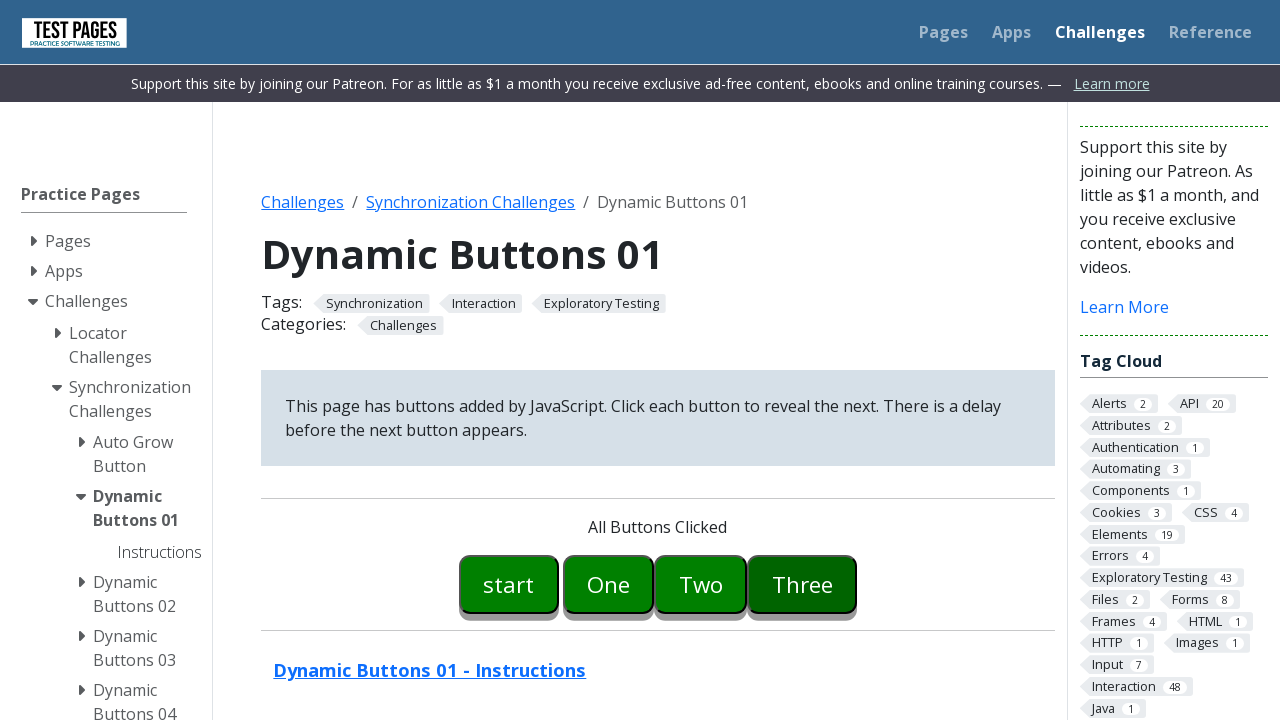